Tests new user signup flow by filling in name and email fields and clicking the signup button

Starting URL: https://automationexercise.com/login

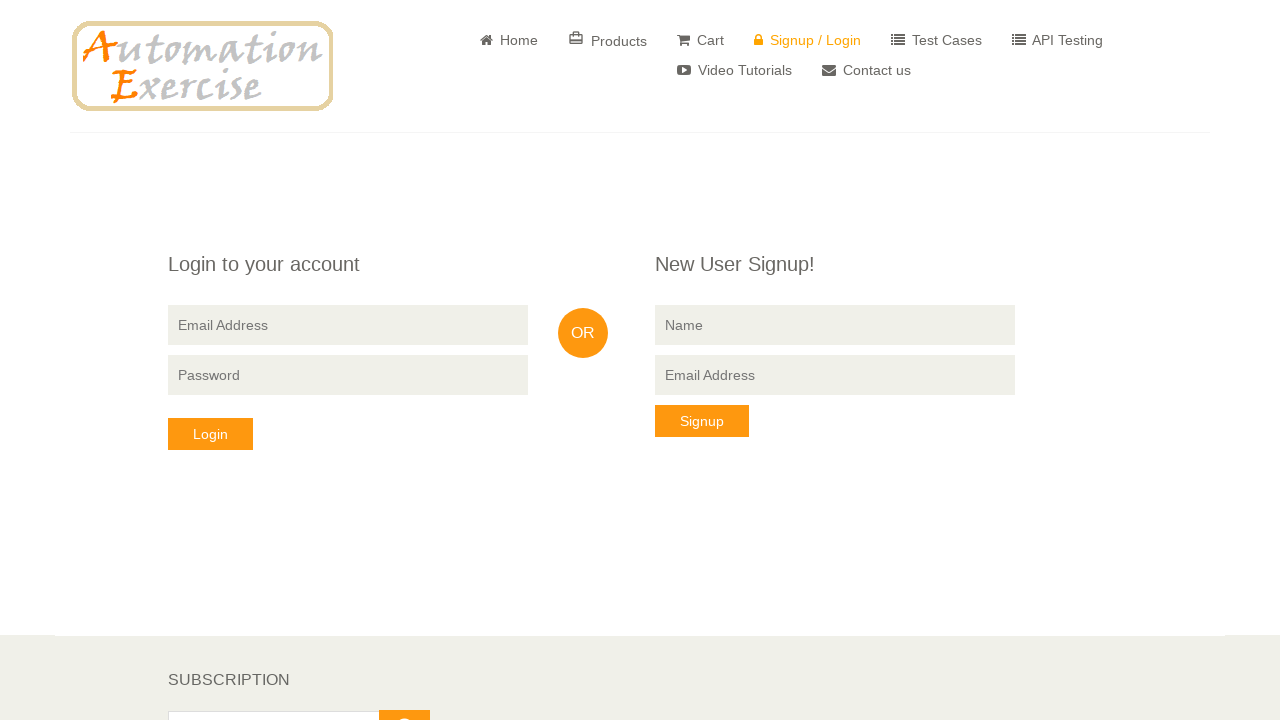

Filled in name field with 'TestUser456' on input[name='name']
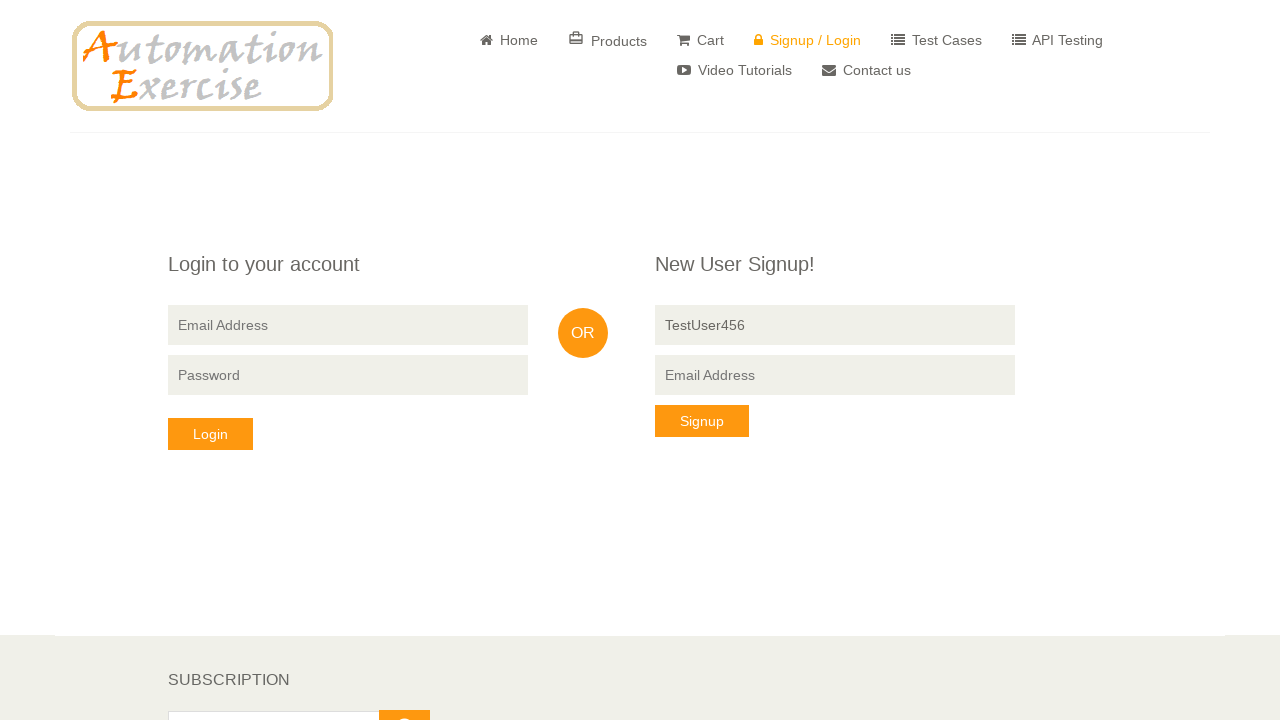

Filled in email field with 'testuser456@example.com' on input[data-qa='signup-email']
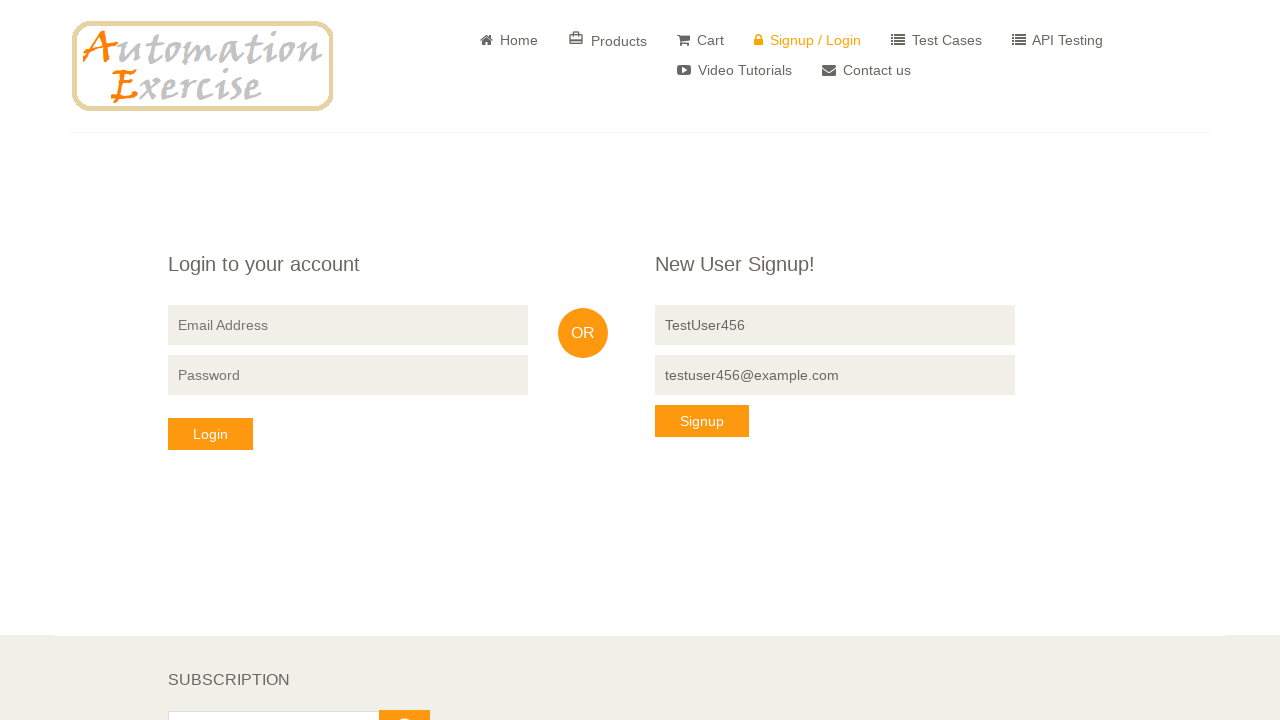

Clicked signup button to submit new user registration at (702, 421) on button[data-qa='signup-button']
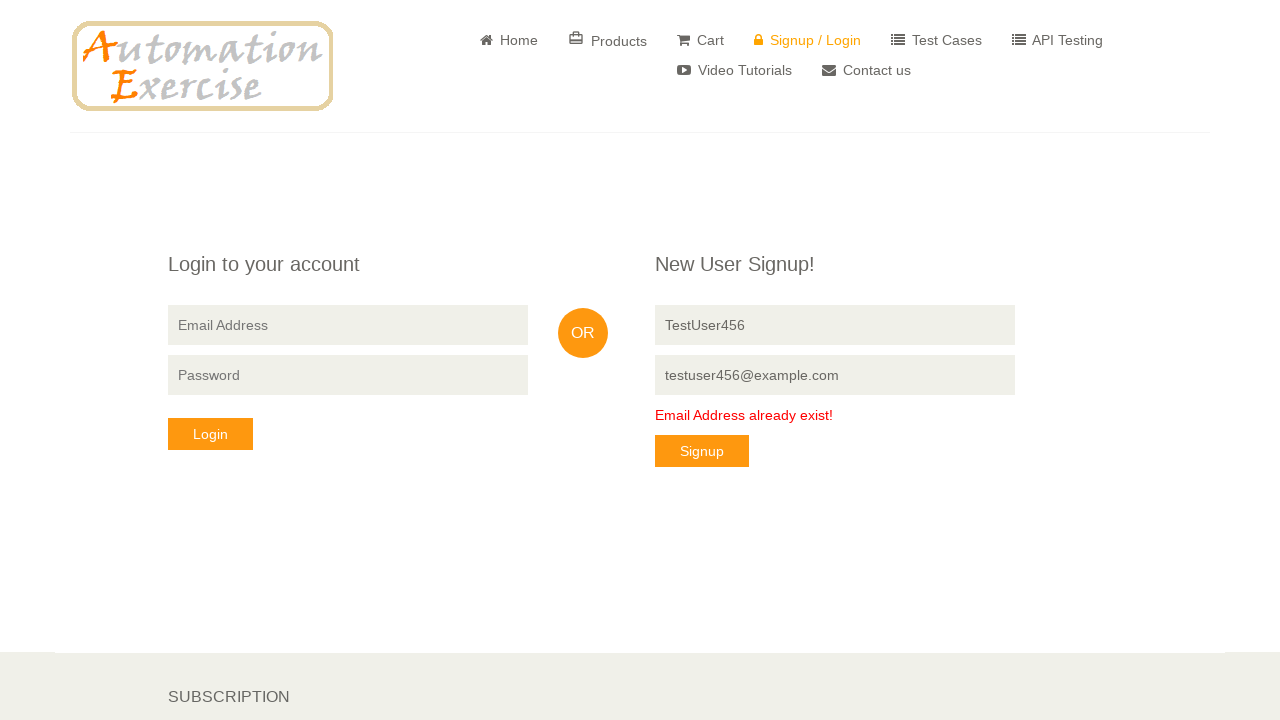

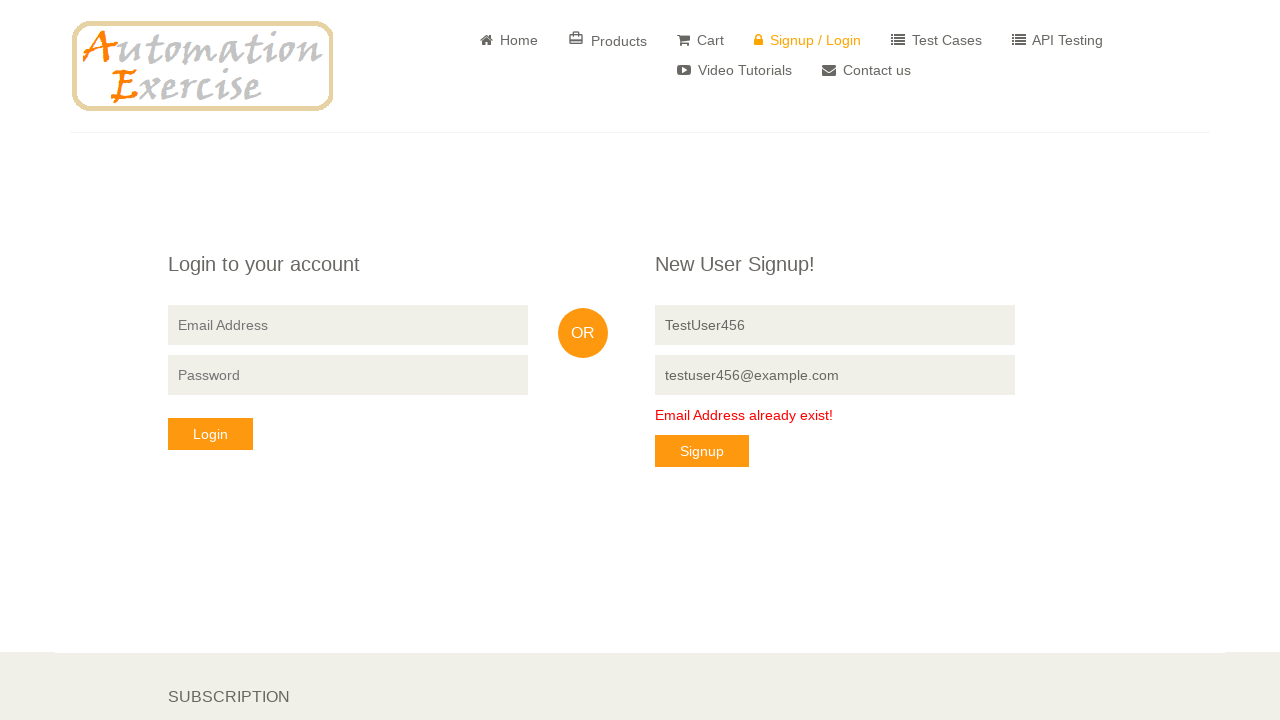